Tests multi-tab browser handling by opening a new tab, switching to it, navigating to a second URL, and verifying an element exists on the page.

Starting URL: https://rahulshettyacademy.com/angularpractice/

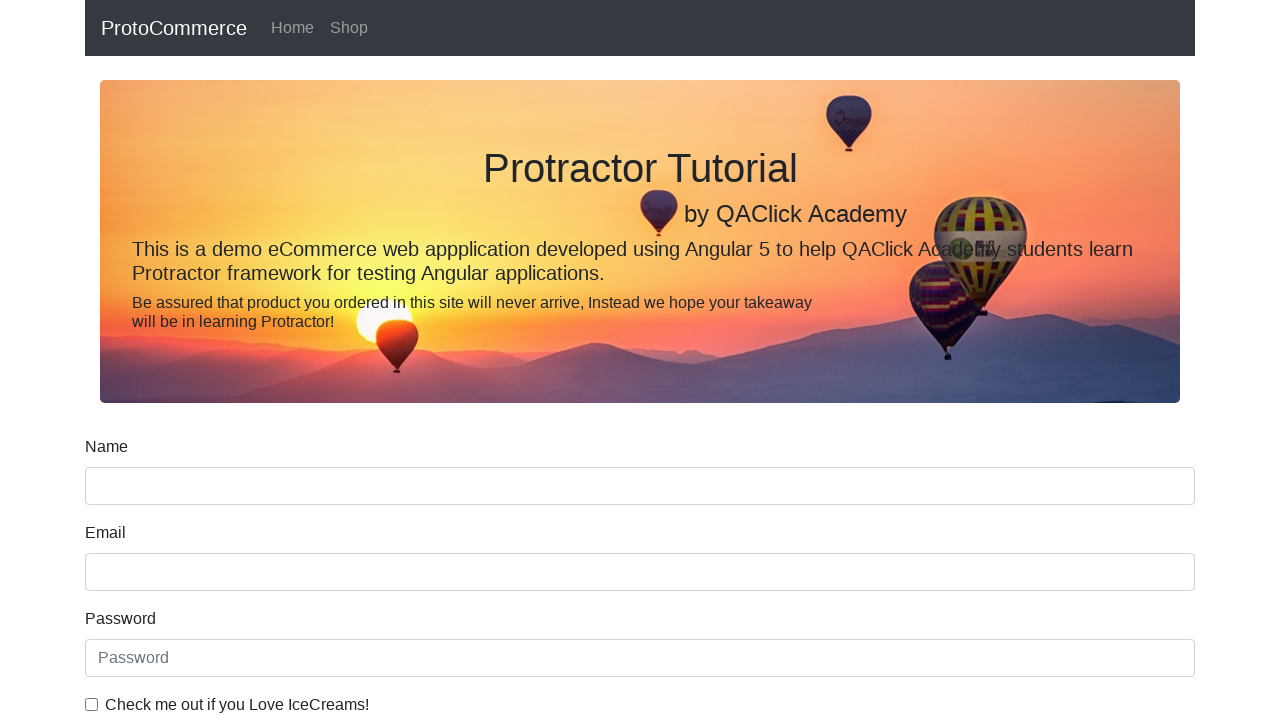

Opened a new tab/page
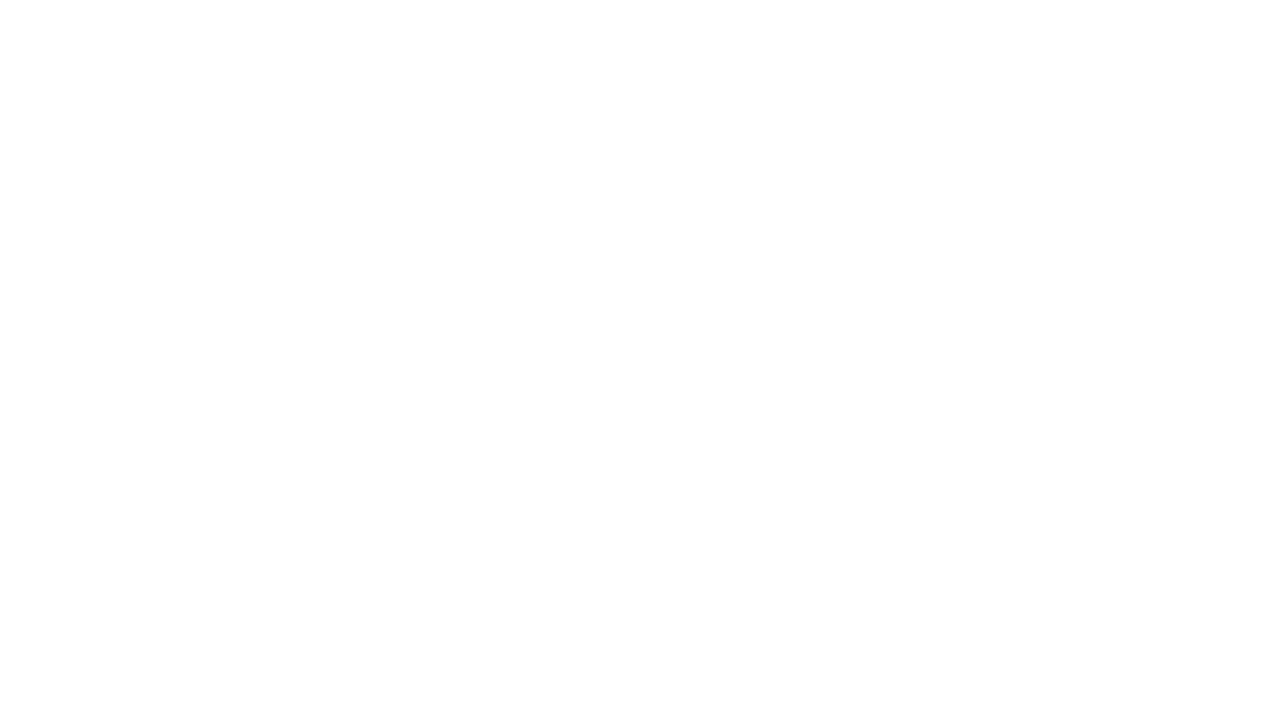

Navigated to https://rahulshettyacademy.com/ in new tab
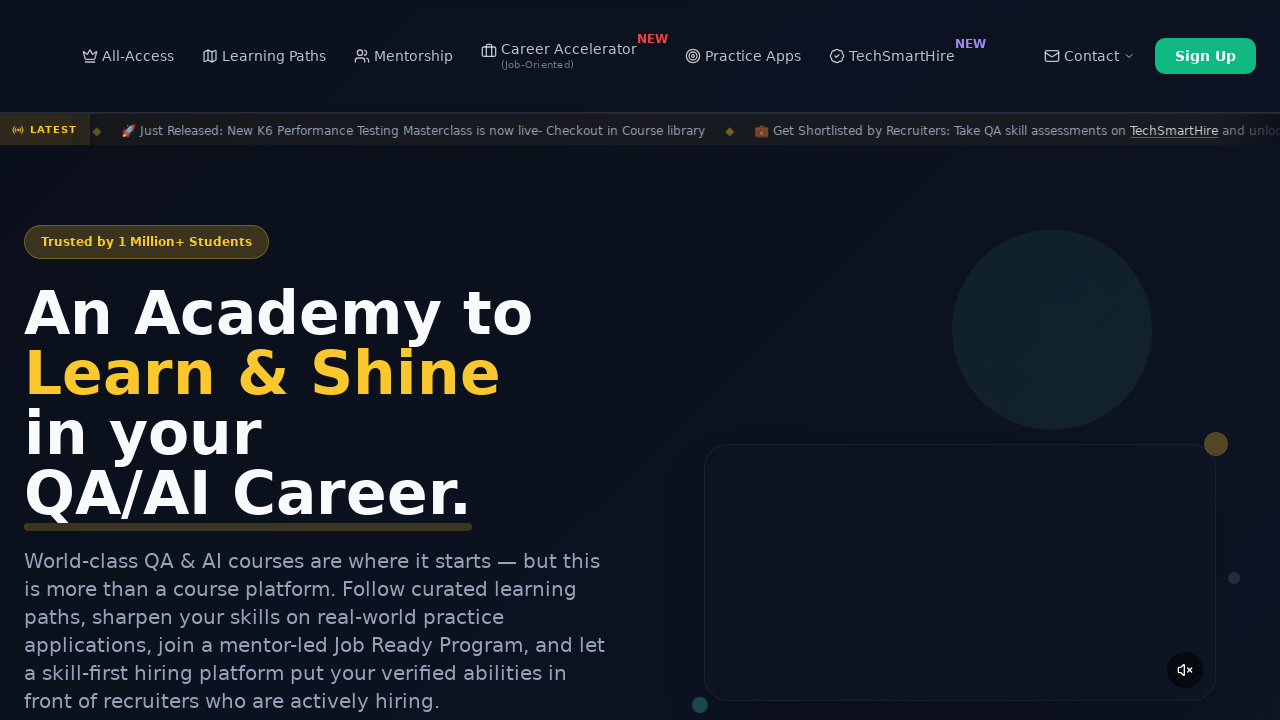

Course links loaded and are present on the page
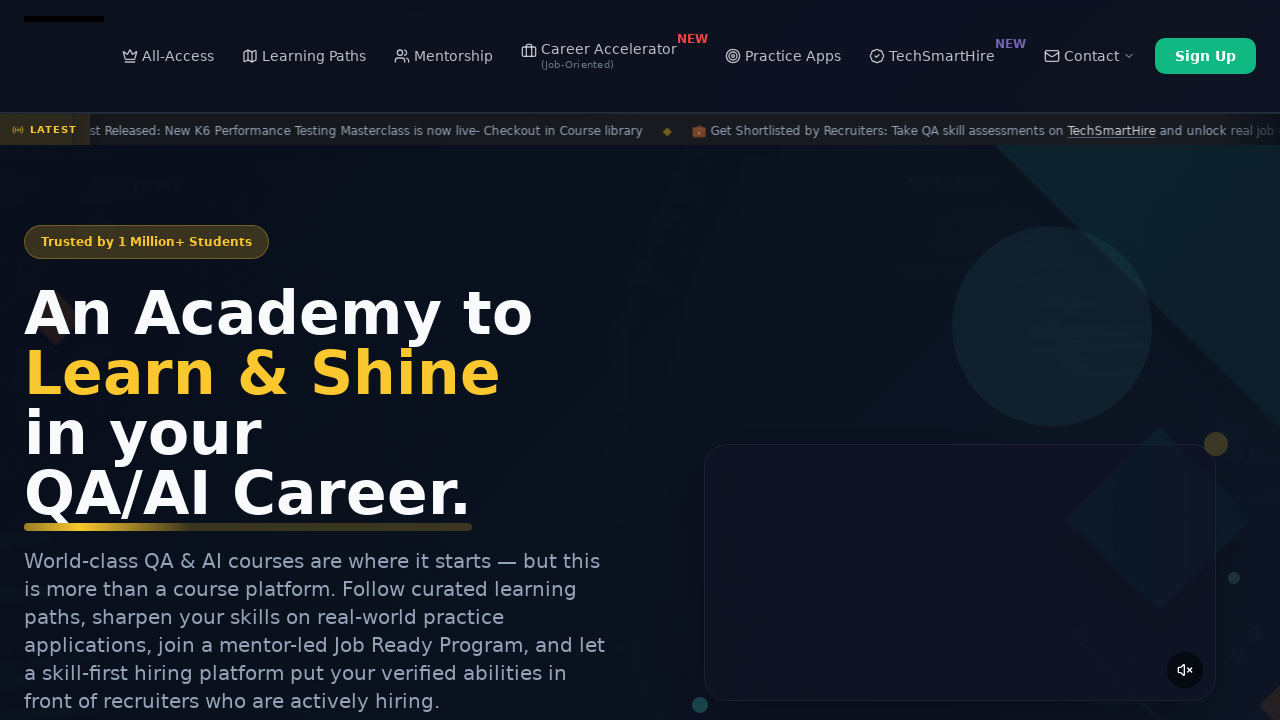

Second course link element is visible and exists
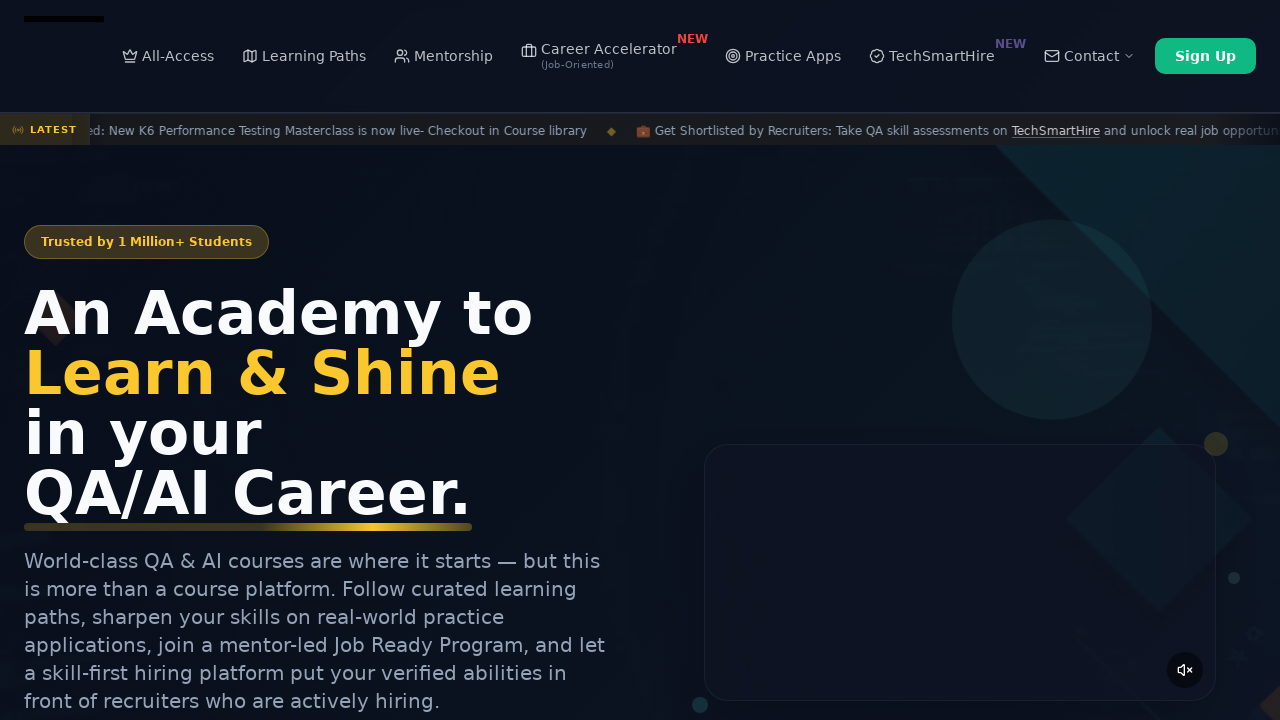

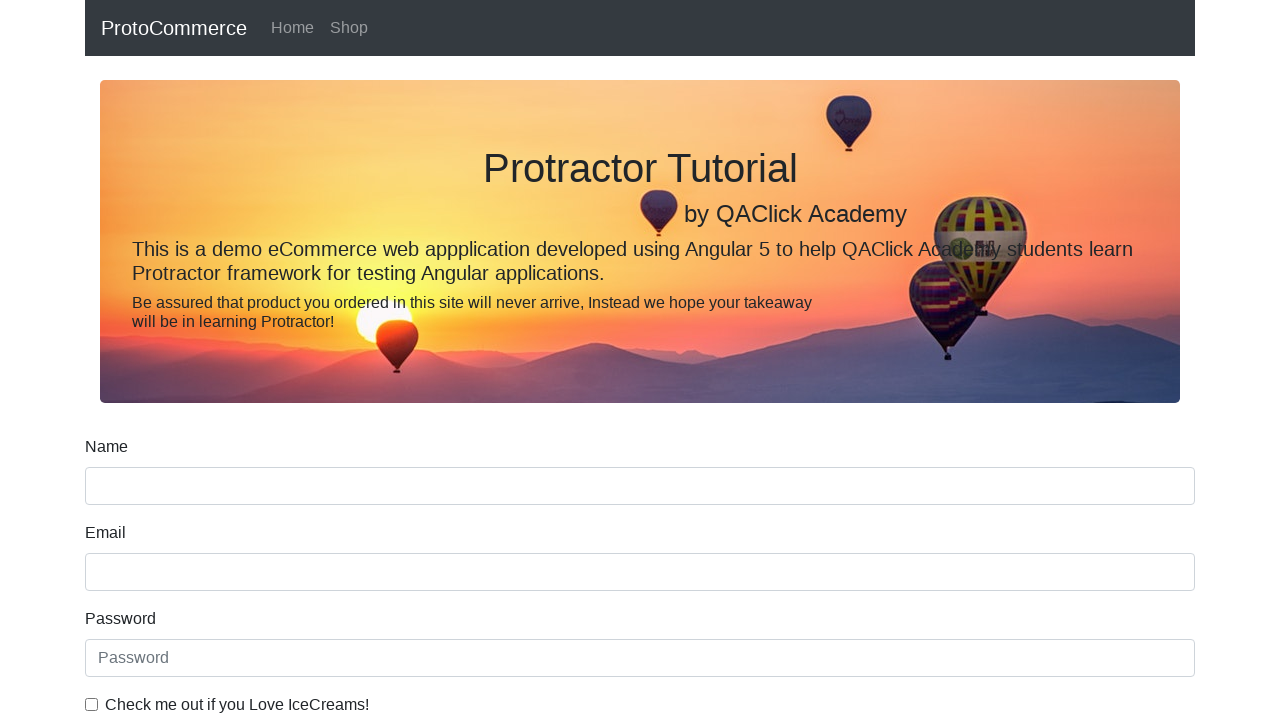